Tests the user registration form on ParaBank by filling out all required fields including personal information and account credentials, then submitting the form

Starting URL: https://parabank.parasoft.com/parabank/register.htm

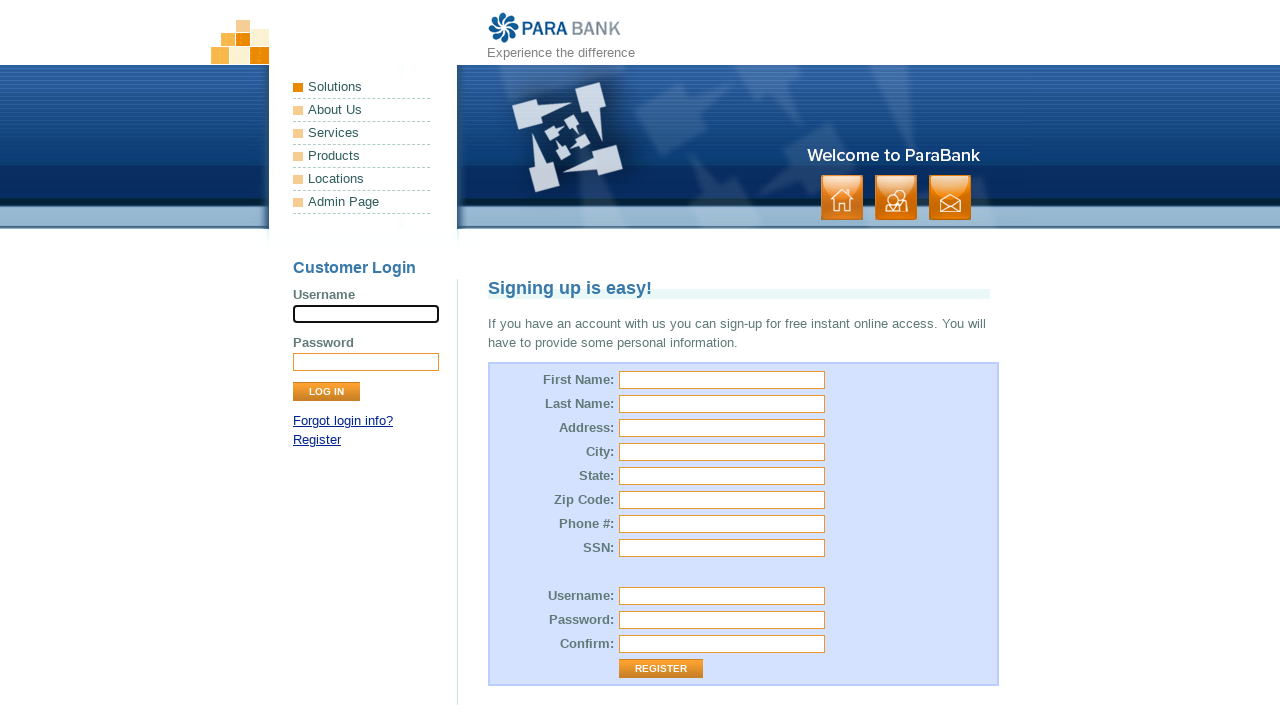

Filled first name field with 'Bean' on #customer\.firstName
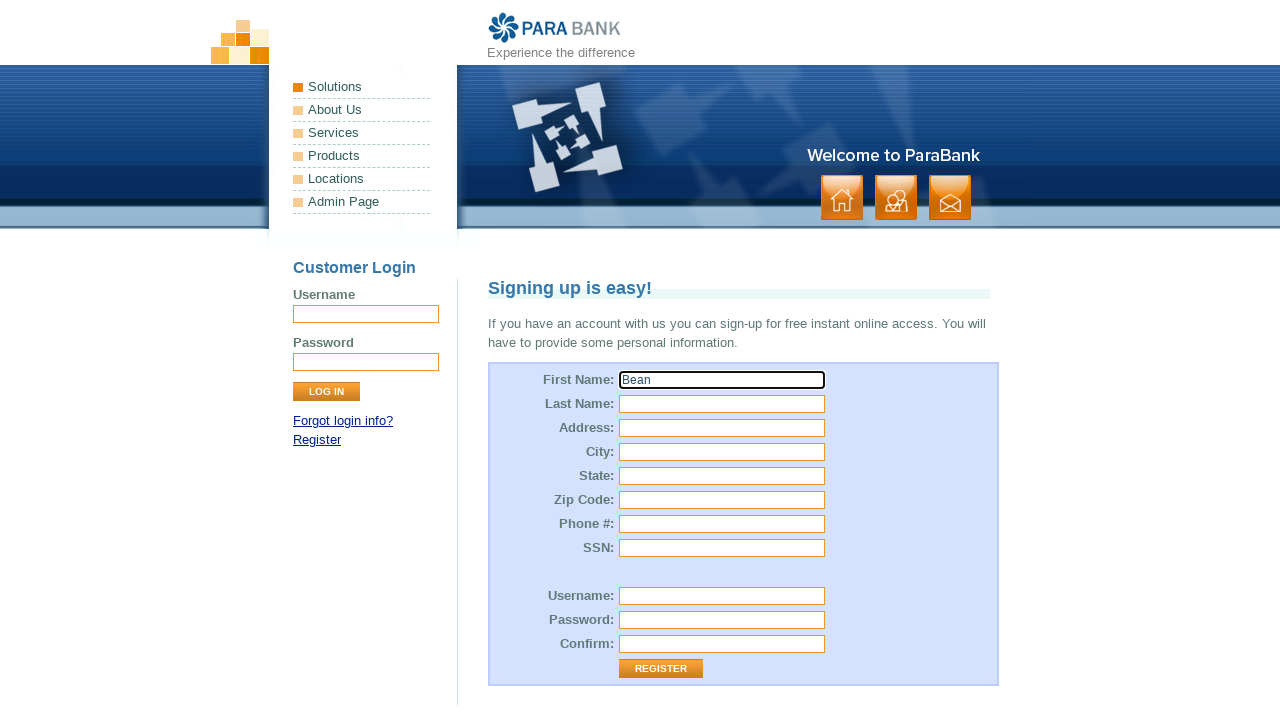

Filled last name field with 'Mr' on #customer\.lastName
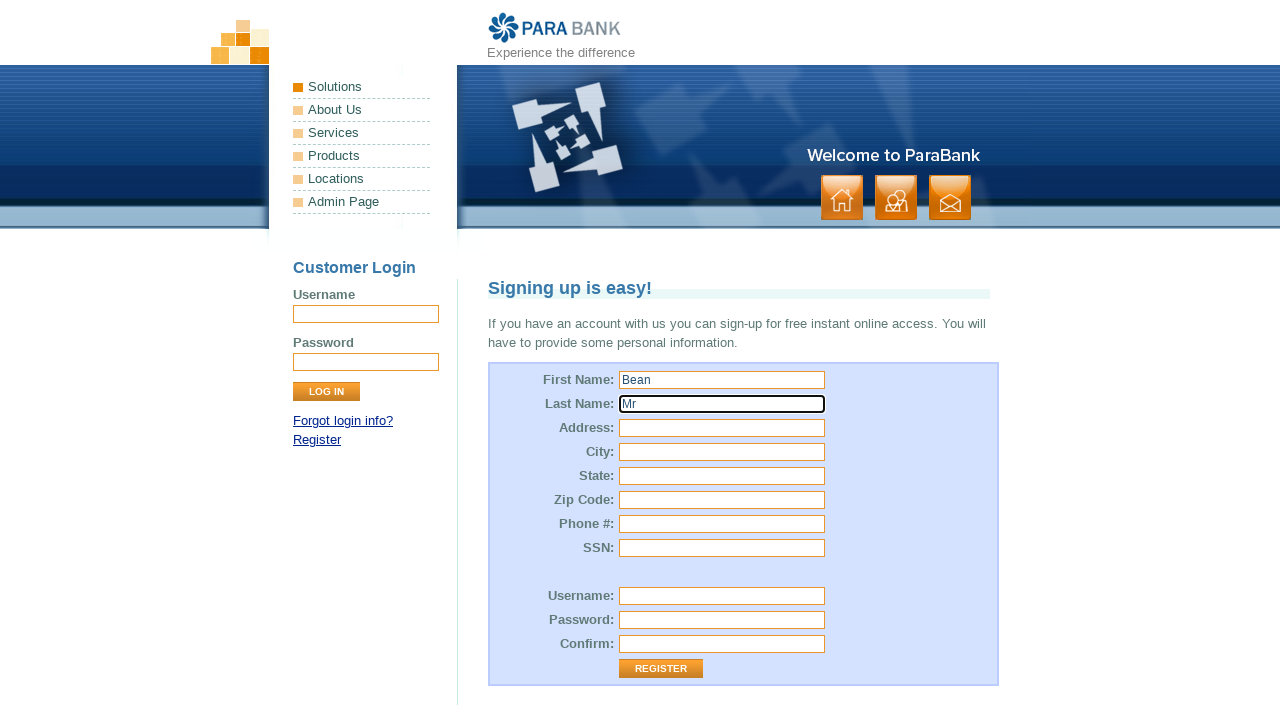

Filled street address field with 'Big Ben' on #customer\.address\.street
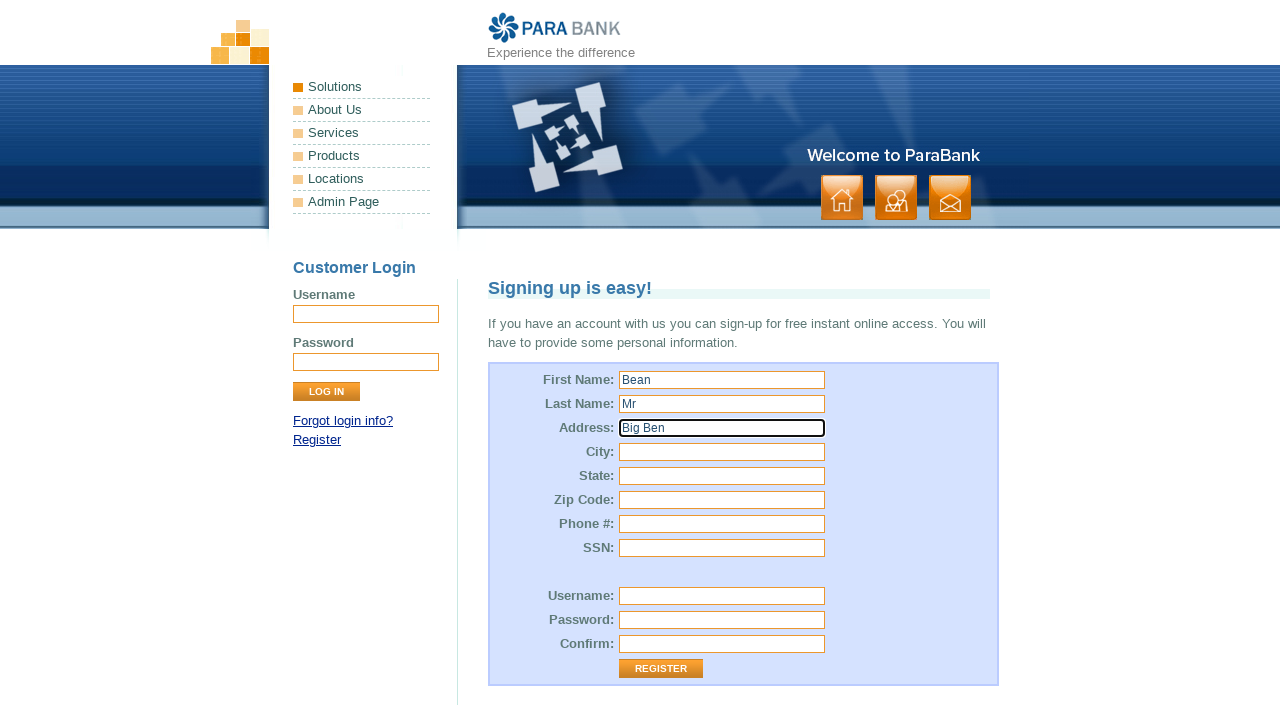

Filled city field with 'London' on #customer\.address\.city
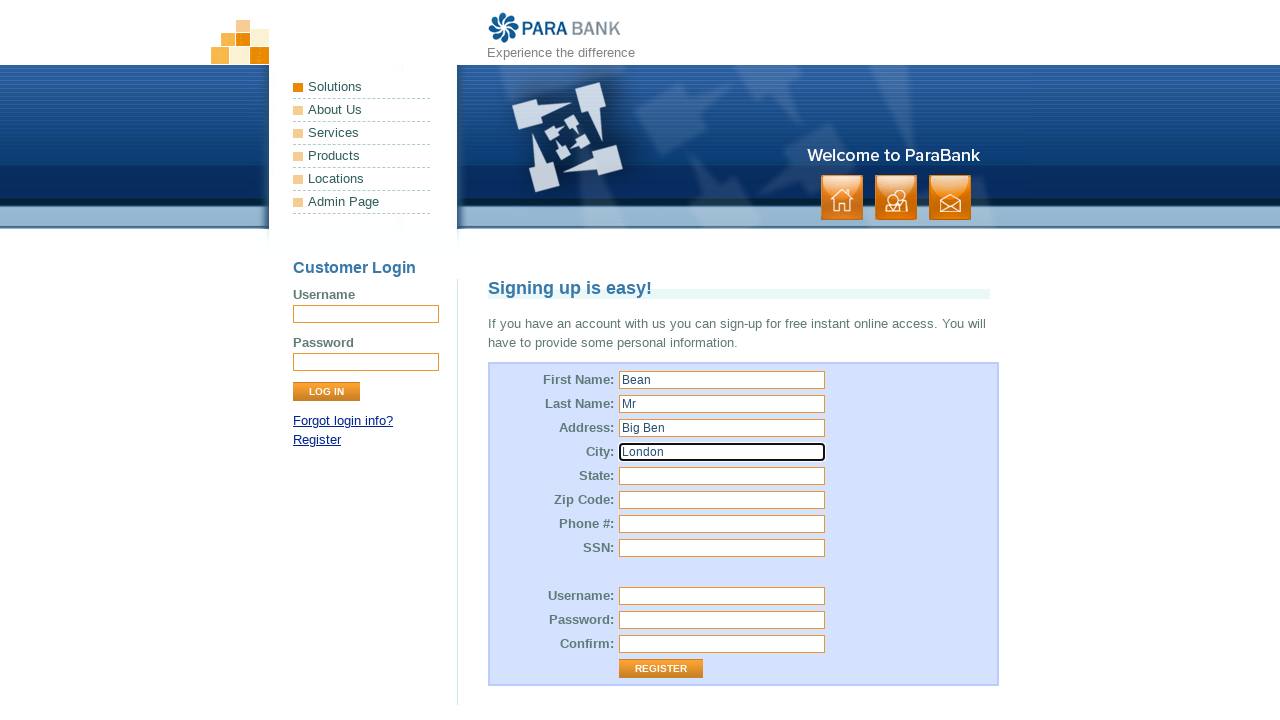

Filled state field with 'London' on #customer\.address\.state
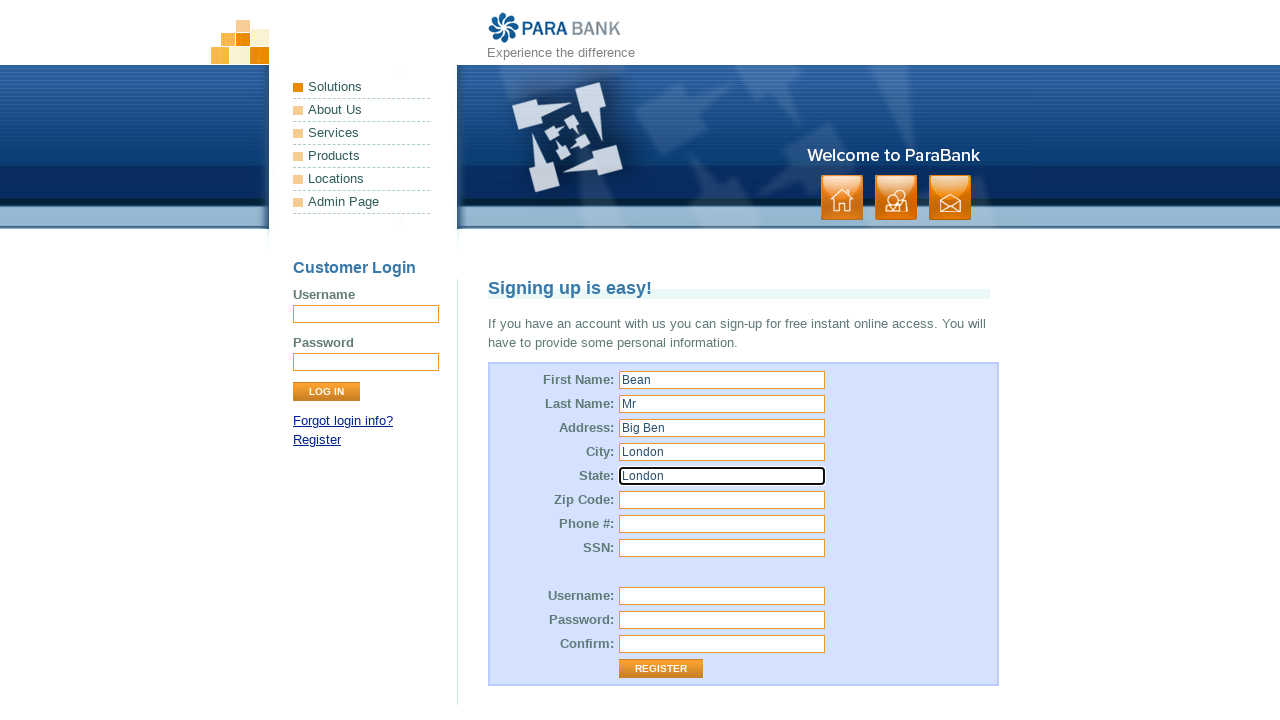

Filled zip code field with '23451' on #customer\.address\.zipCode
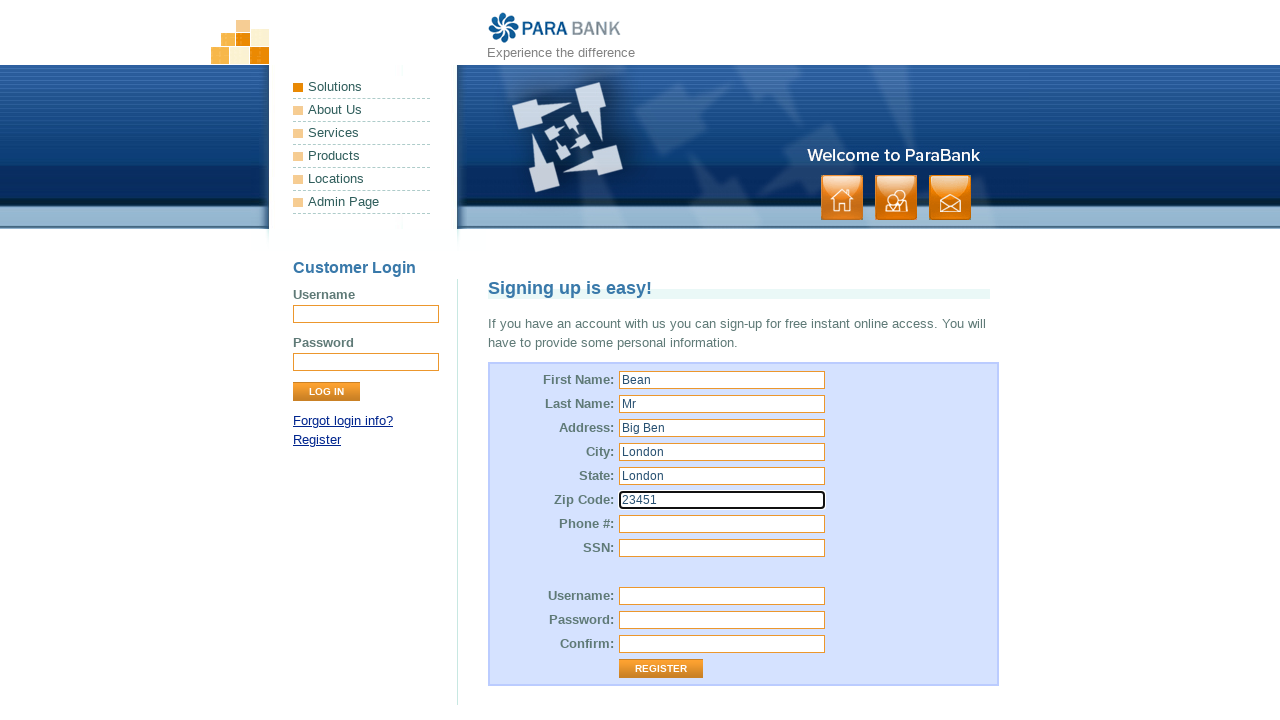

Filled phone number field with '+156789567' on #customer\.phoneNumber
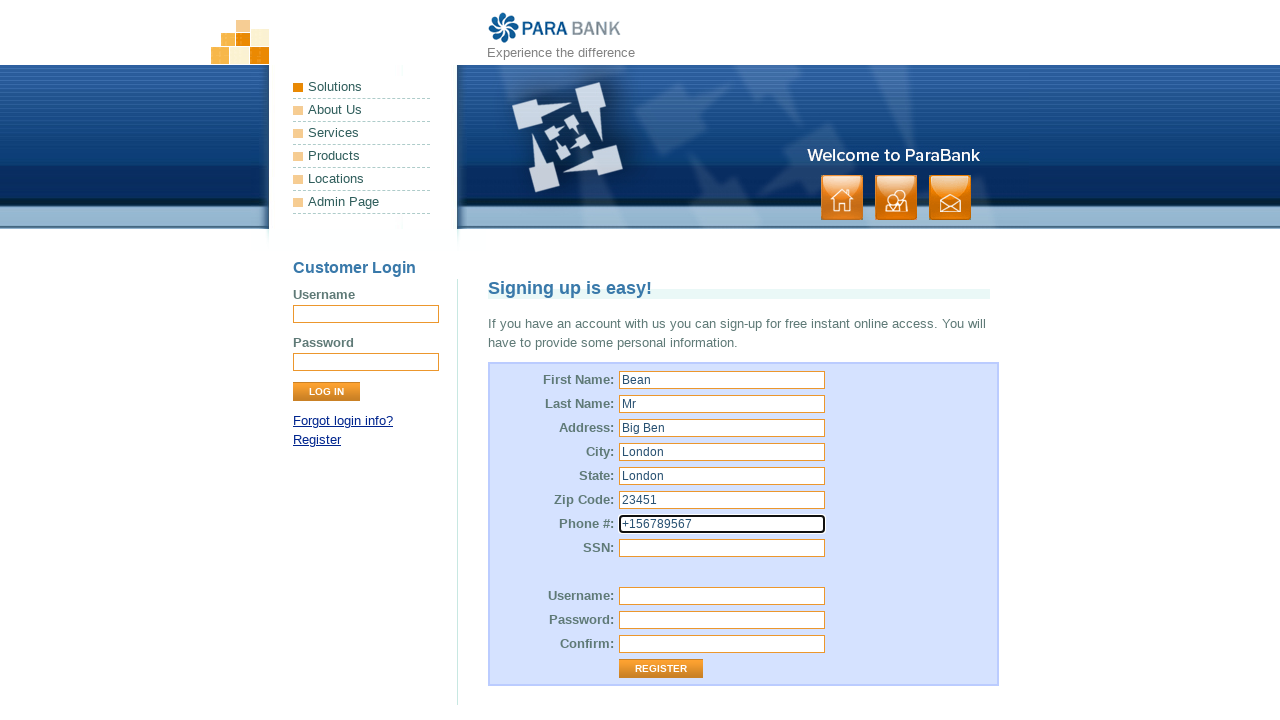

Filled SSN field with '123-45-8975' on #customer\.ssn
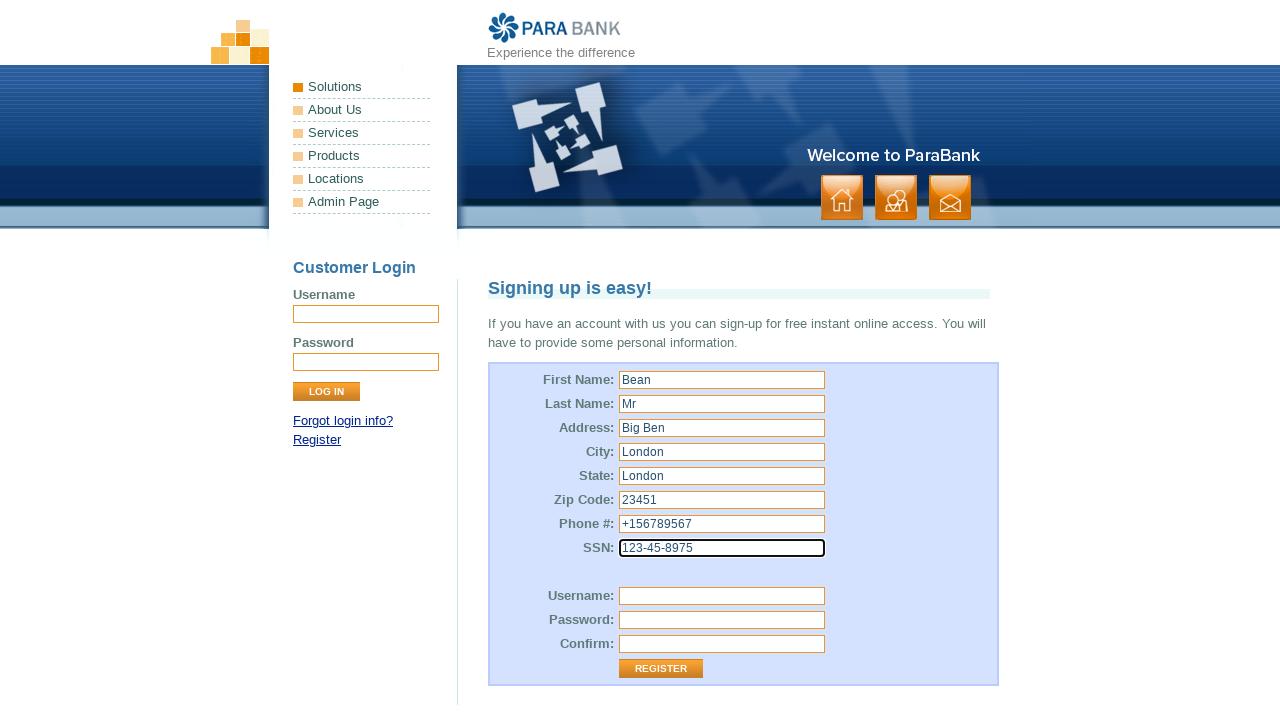

Filled username field with 'MrBean' on #customer\.username
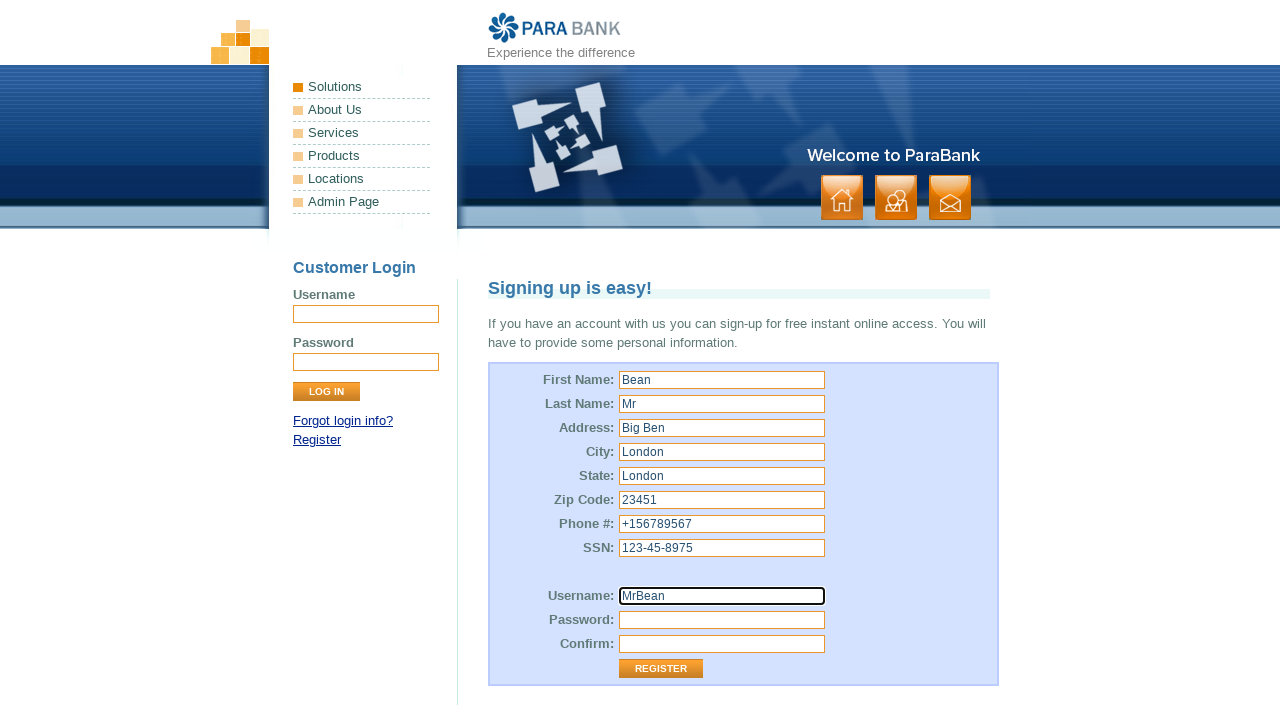

Filled password field with '(.)^_^(.)' on #customer\.password
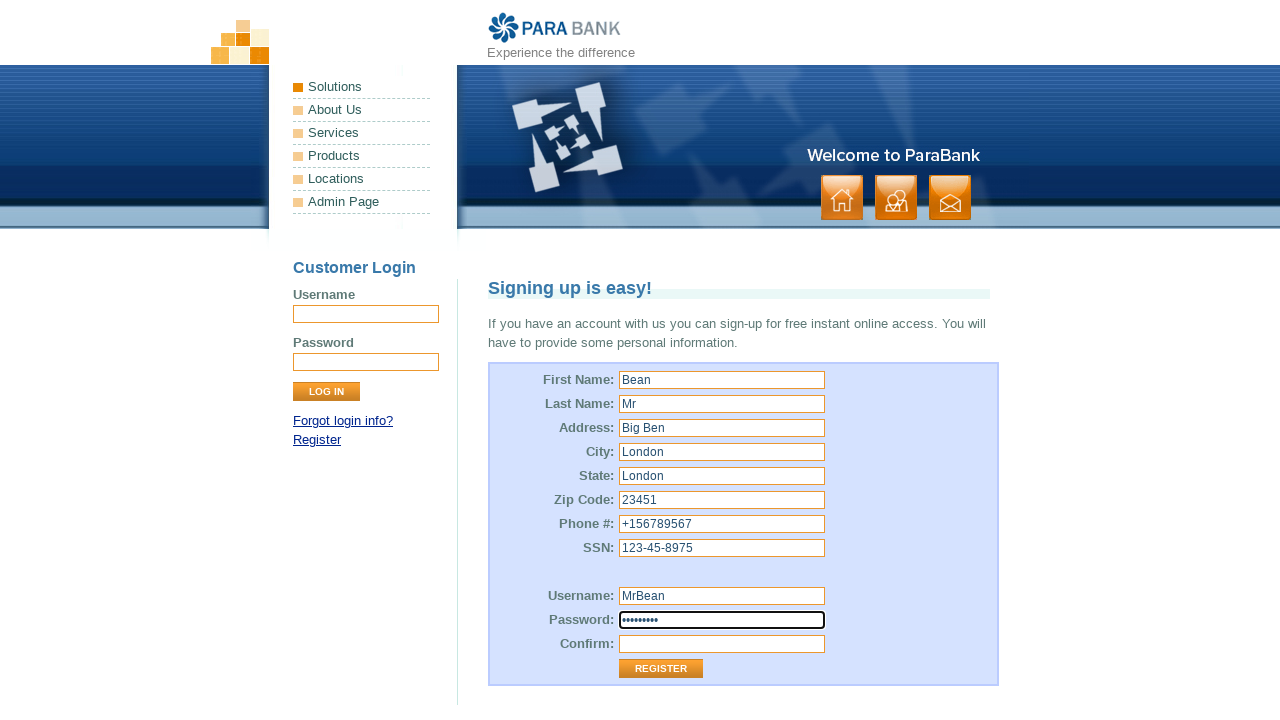

Filled repeated password field with '(.)^_^(.)' on #repeatedPassword
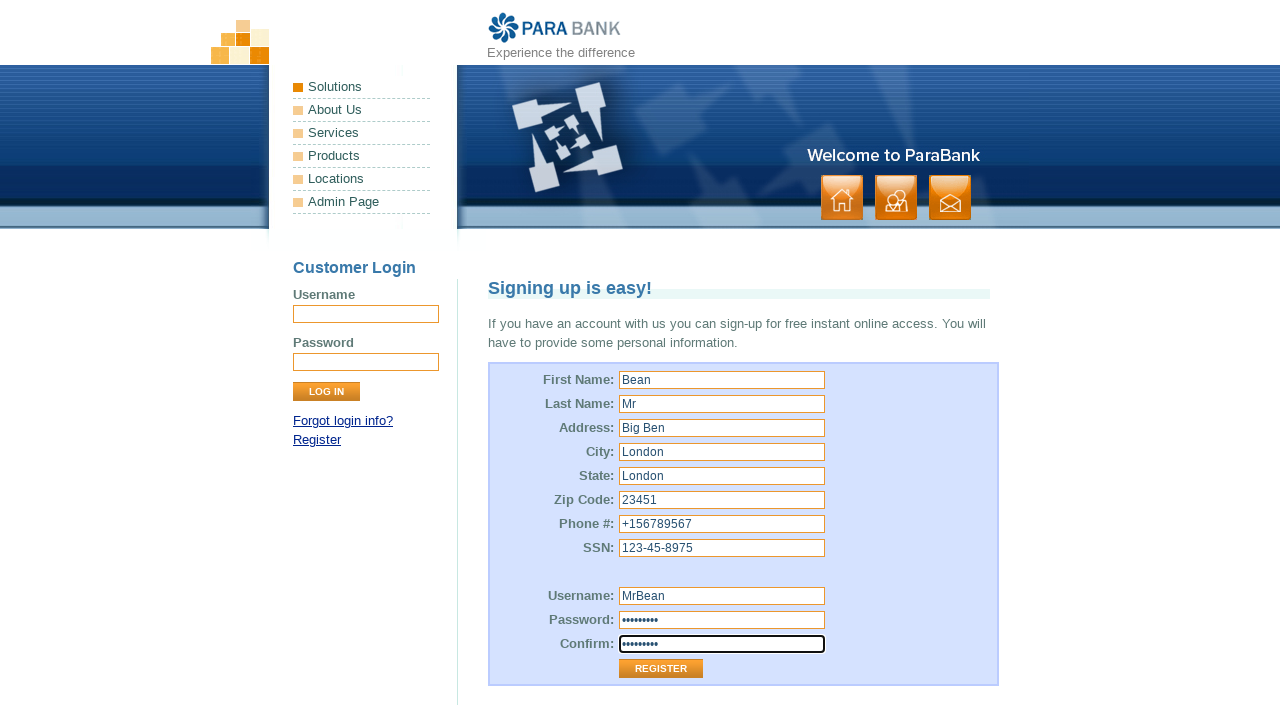

Clicked Register button to submit the registration form at (317, 440) on text=Register
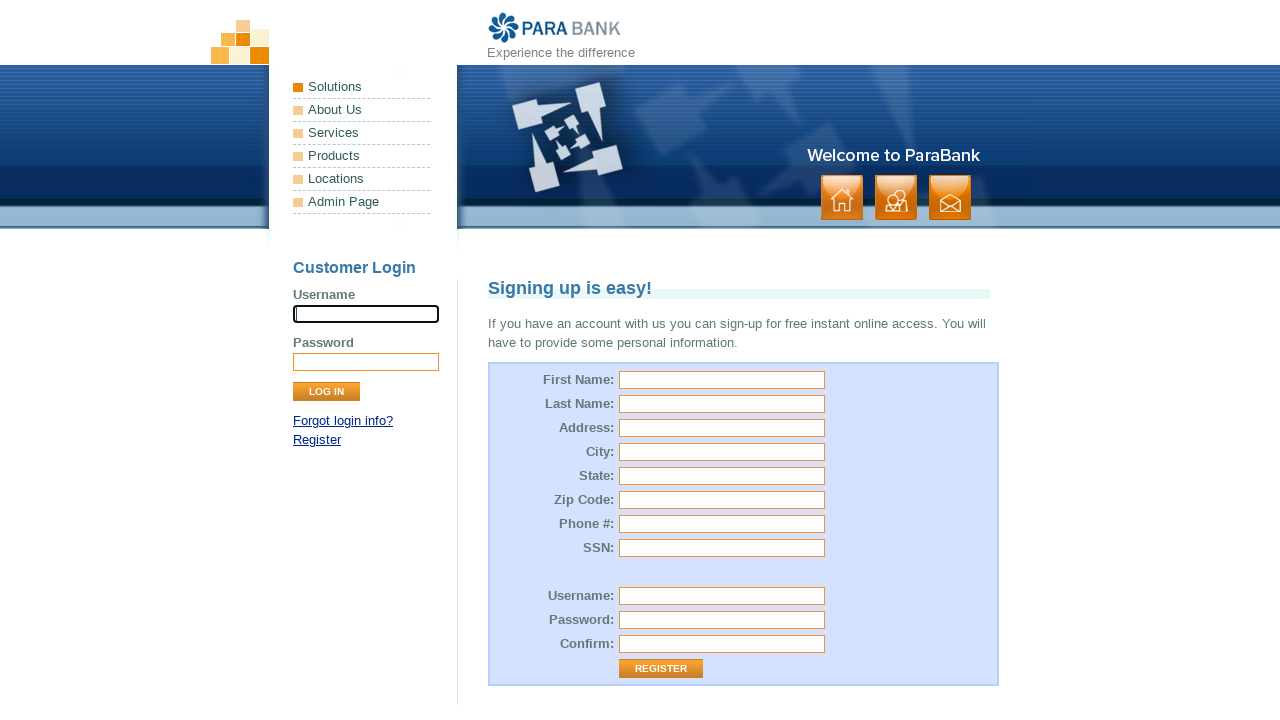

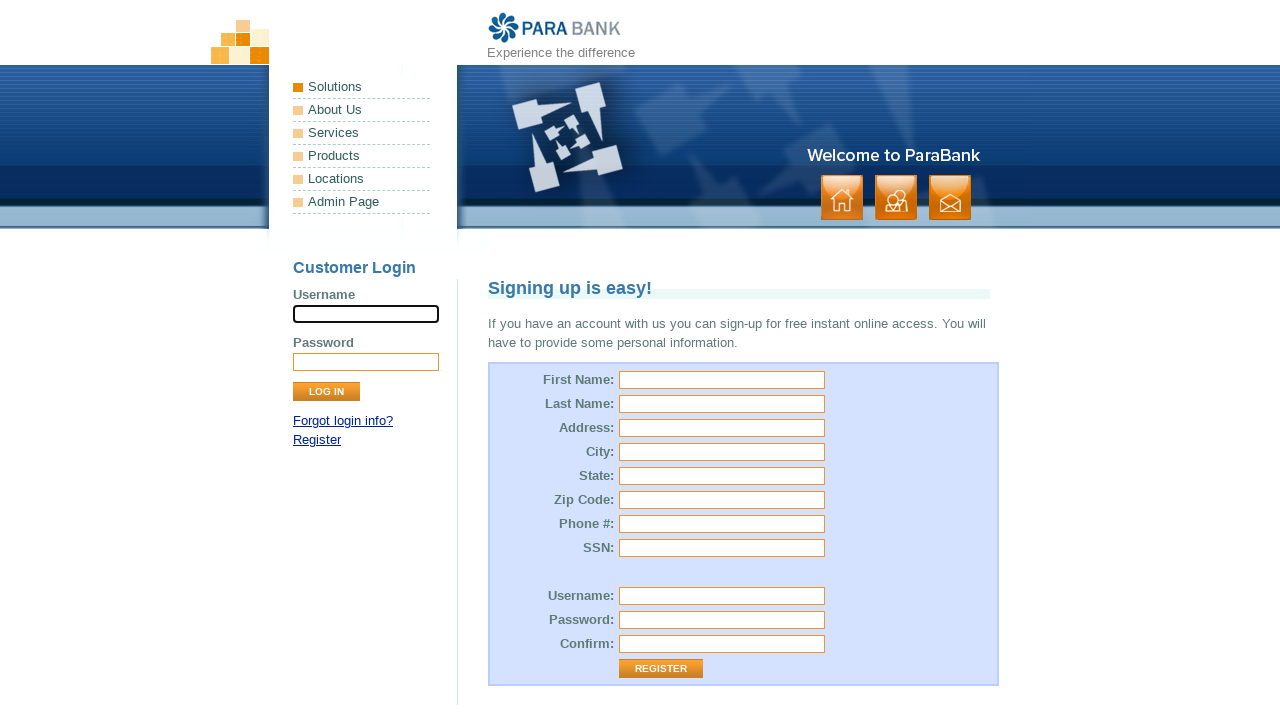